Tests scrolling the viewport by a given amount (200 pixels) from the current position.

Starting URL: https://crossbrowsertesting.github.io/selenium_example_page.html

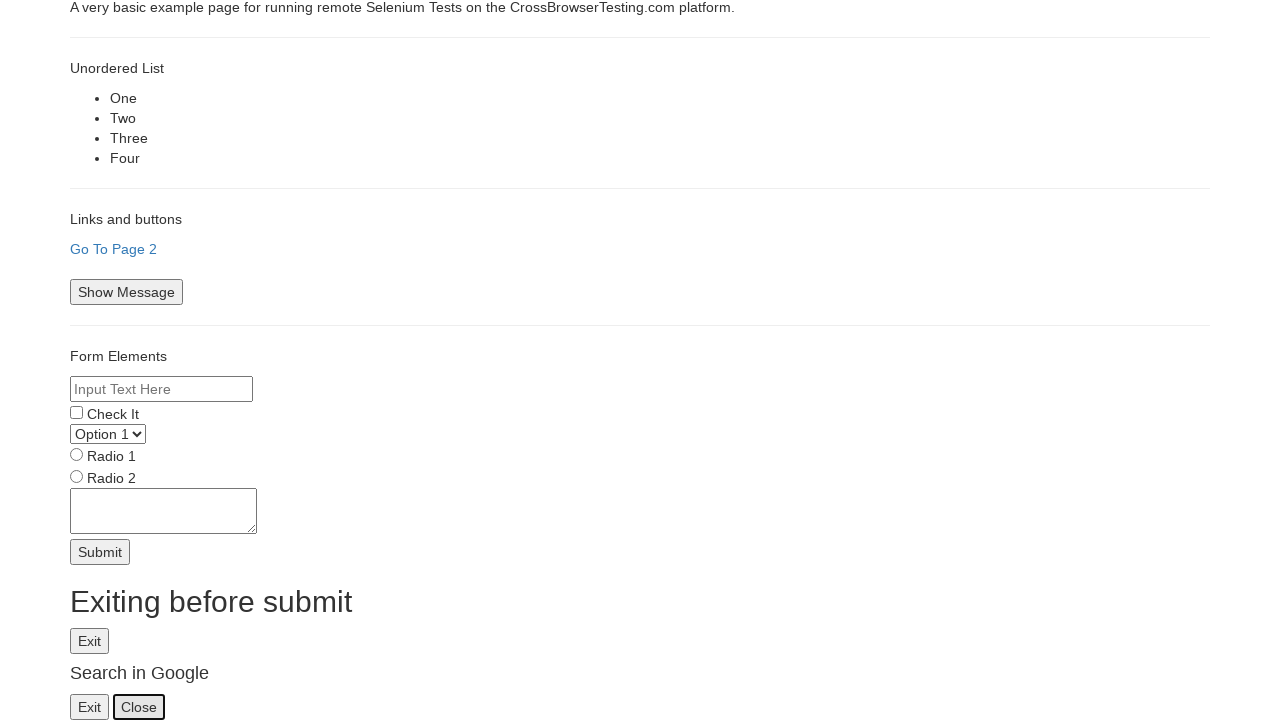

Navigated to the selenium example page
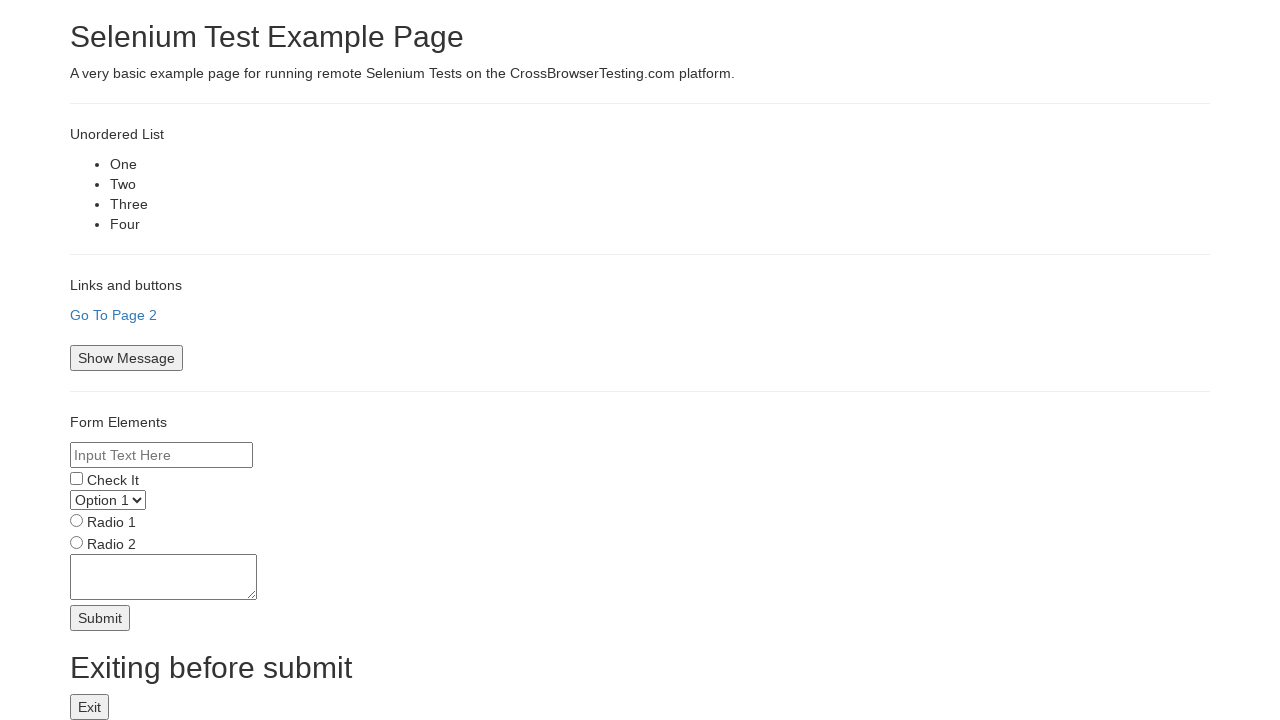

Set viewport size to 500x400 pixels
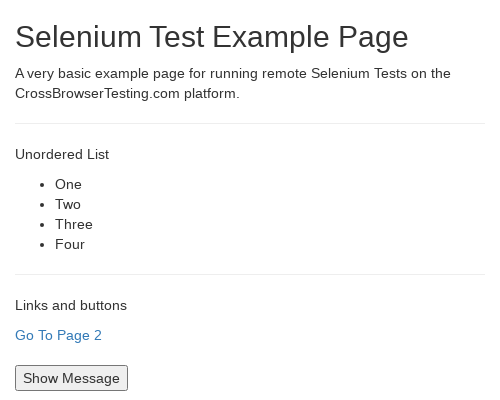

Scrolled viewport down by 200 pixels from current position
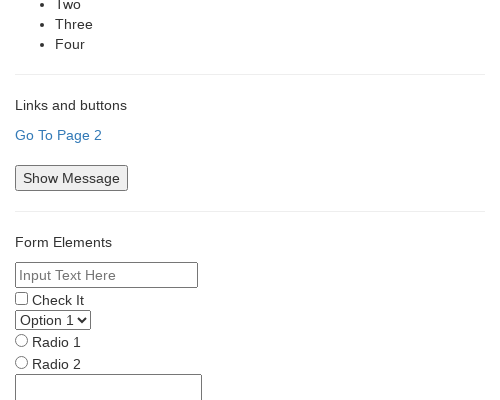

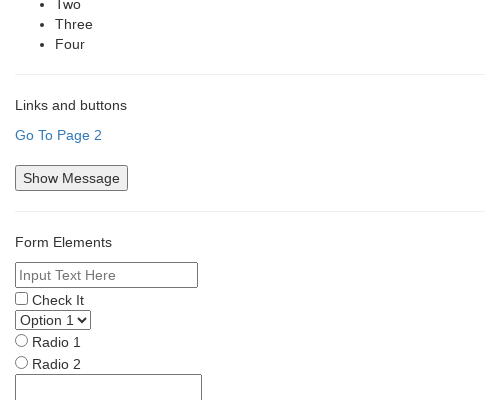